Tests drag and drop functionality by dragging an element and dropping it onto a target element on the jQuery UI demo page

Starting URL: http://jqueryui.com/resources/demos/droppable/default.html

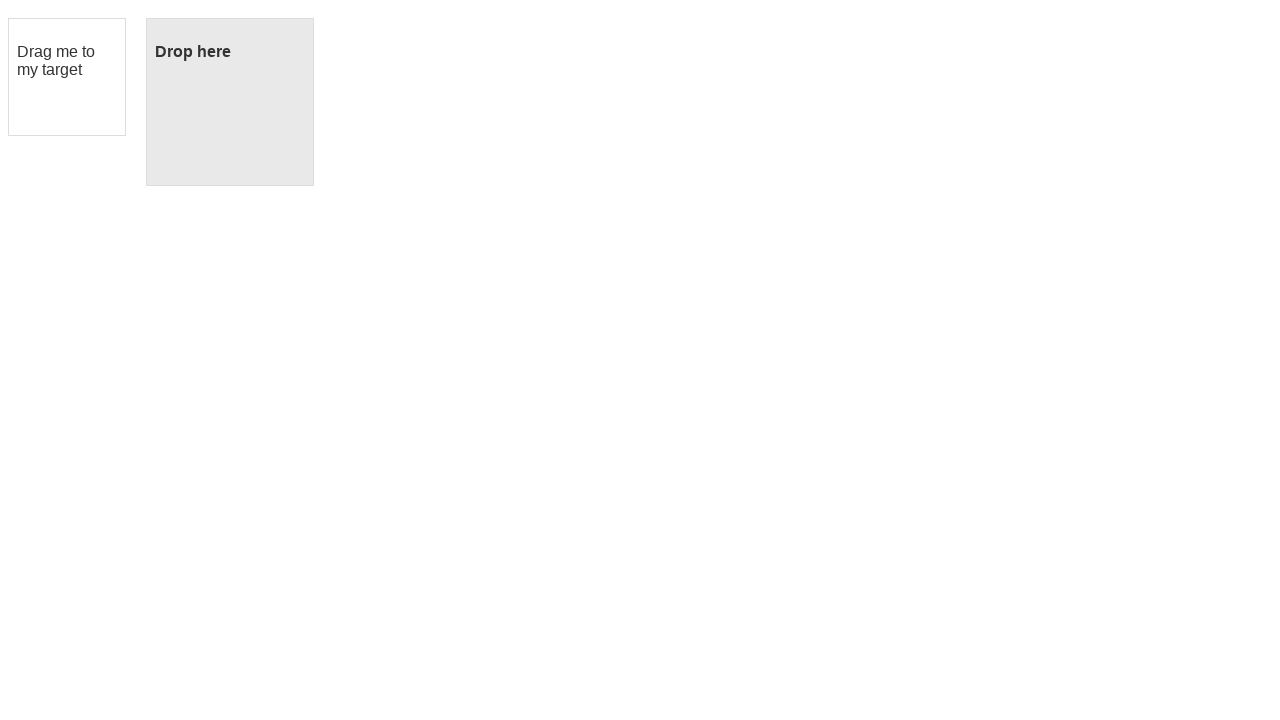

Located the draggable element with ID 'draggable'
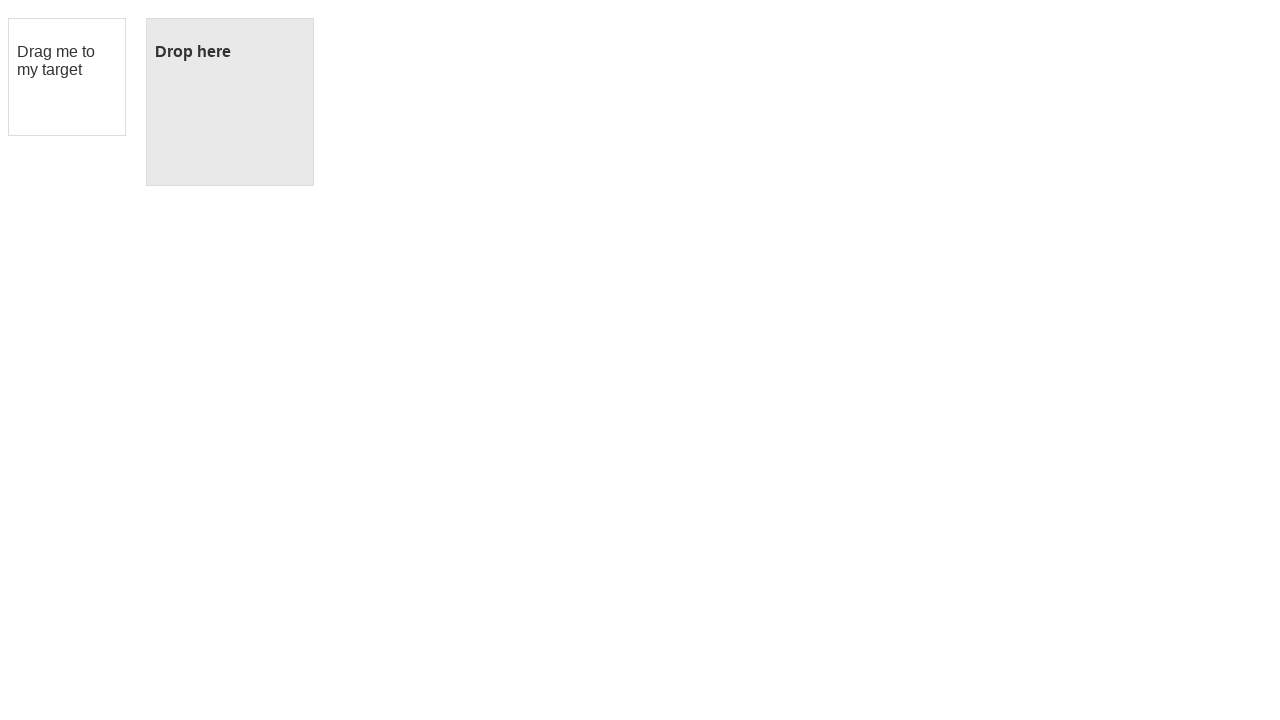

Located the droppable target element with ID 'droppable'
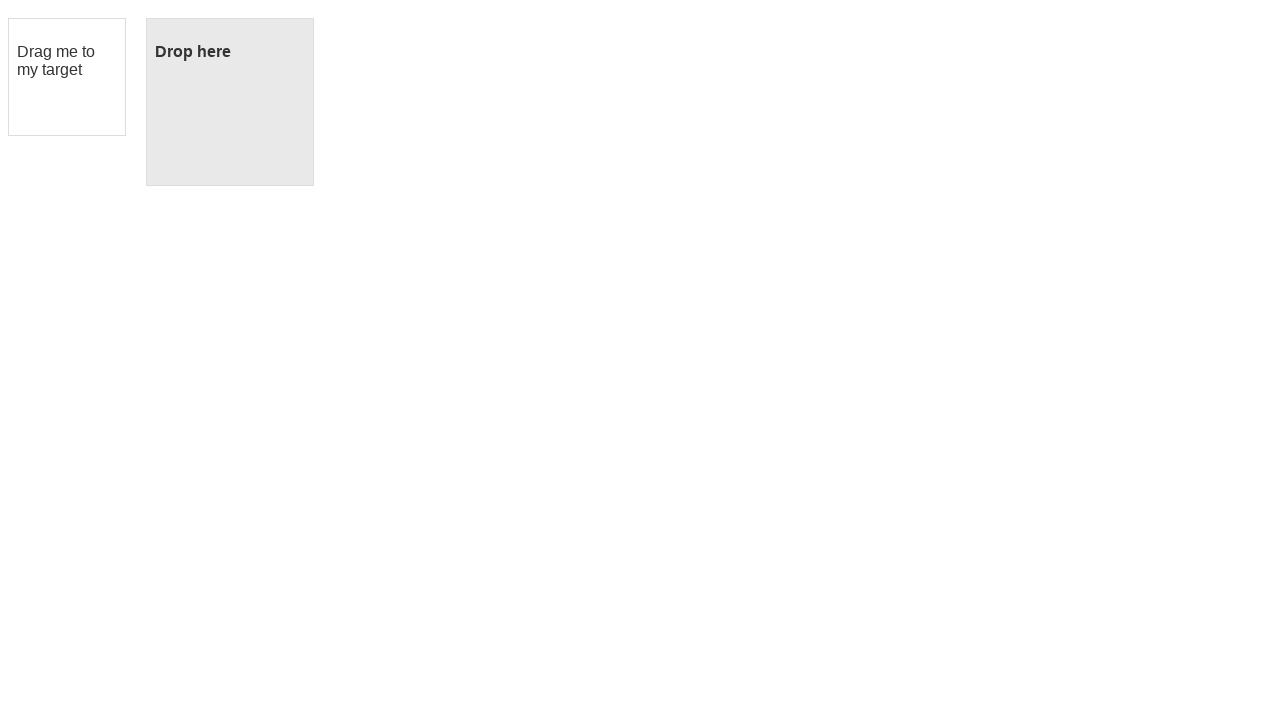

Dragged the draggable element and dropped it onto the droppable target element at (230, 102)
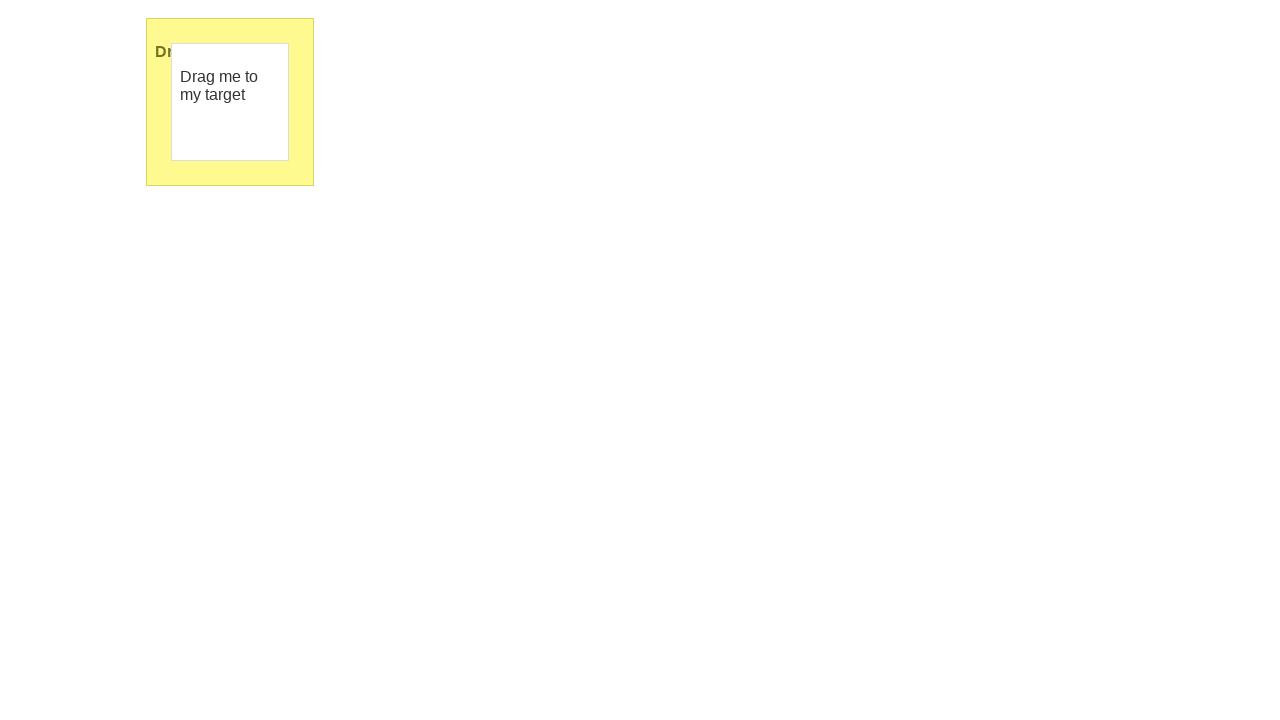

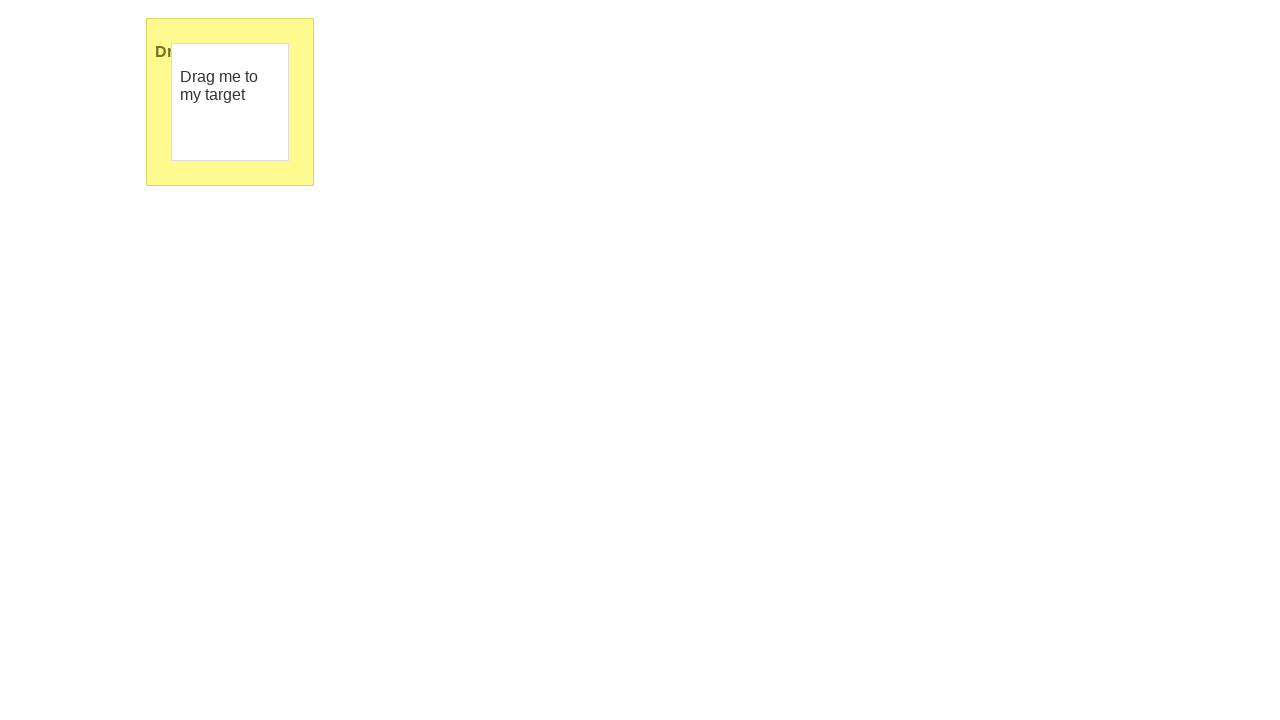